Tests checkbox functionality by clicking on a checkbox and verifying its state

Starting URL: https://the-internet.herokuapp.com/checkboxes

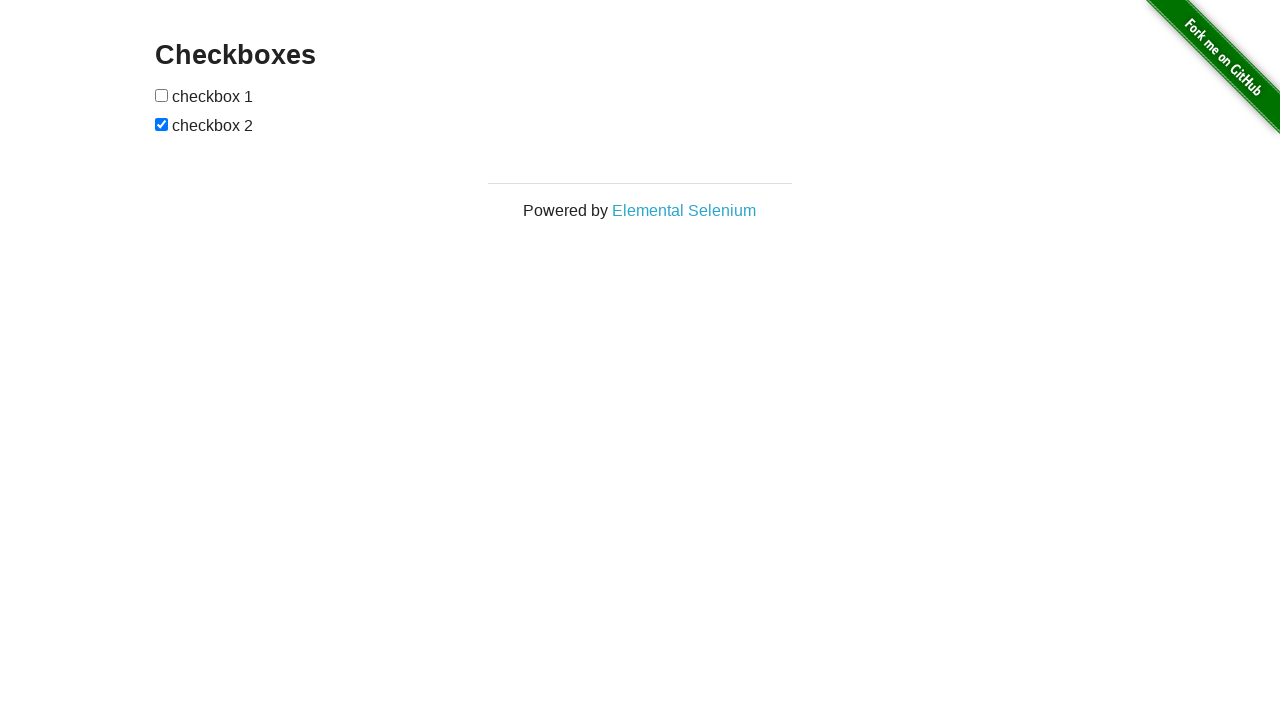

Clicked the second checkbox at (162, 124) on #checkboxes input[type='checkbox']:nth-of-type(2)
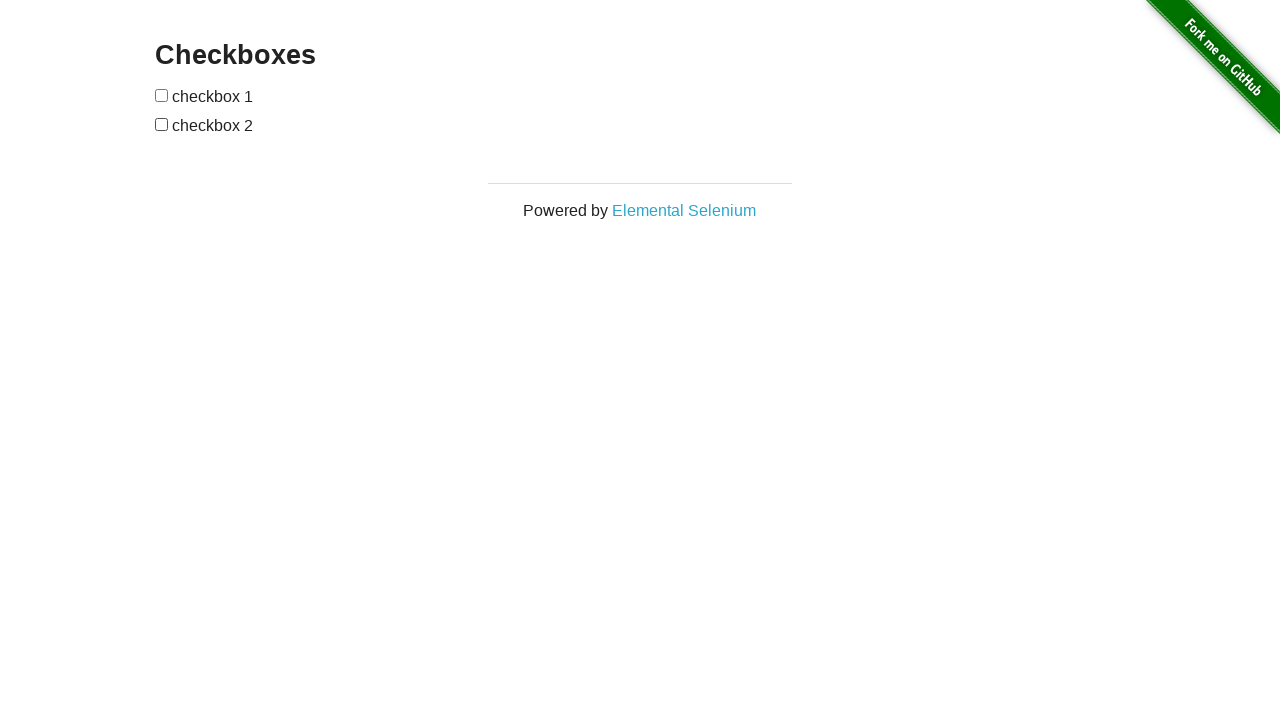

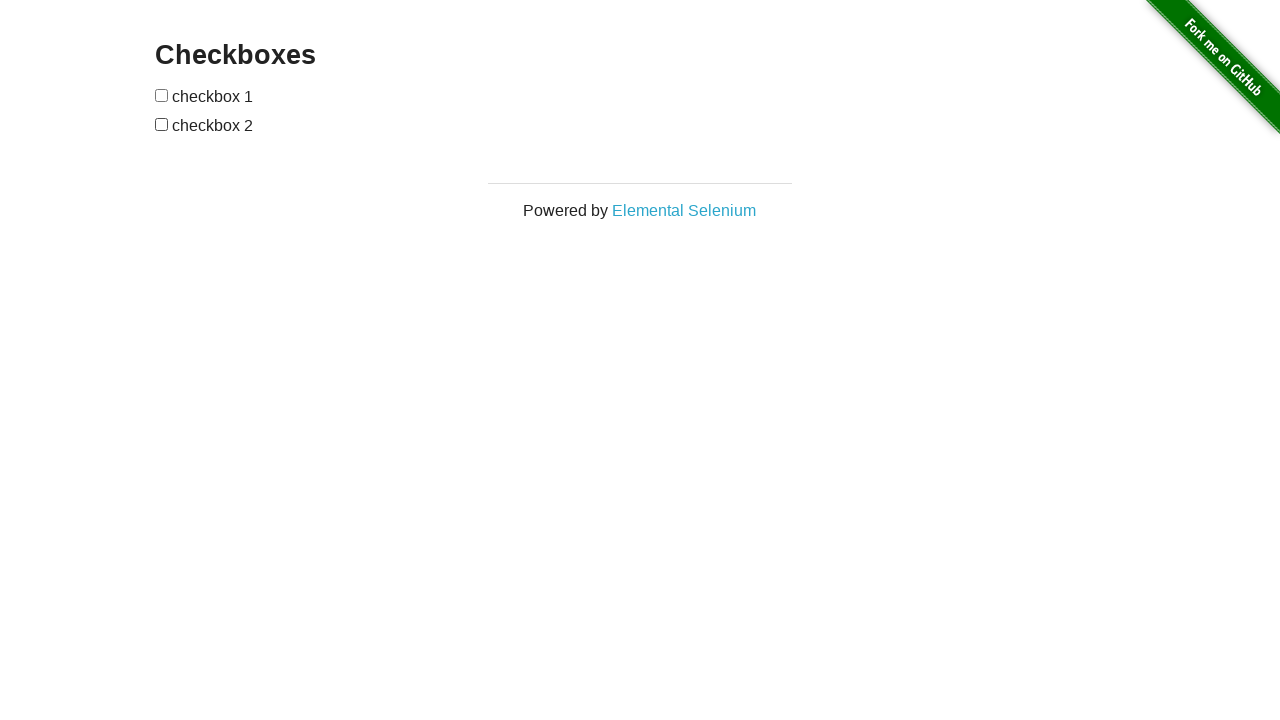